Tests nested iframe interaction by navigating through multiple iframe levels and filling a text input in the innermost iframe

Starting URL: http://demo.automationtesting.in/Frames.html

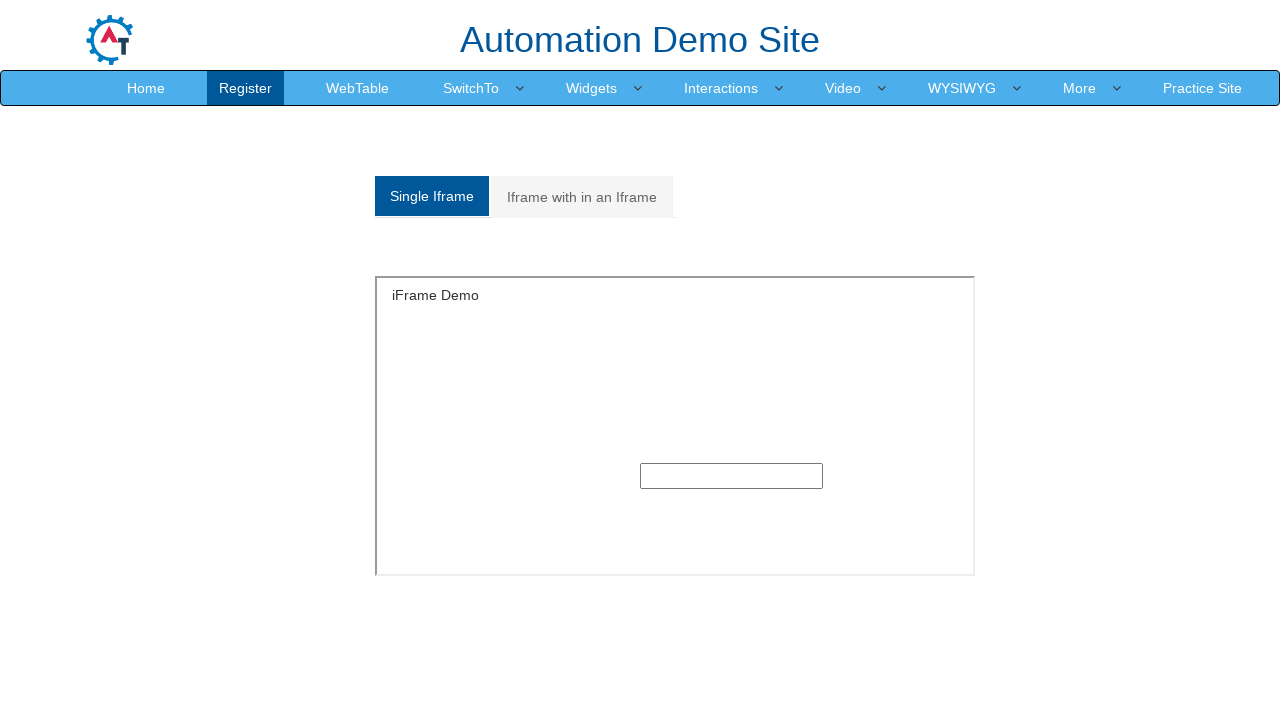

Clicked on 'Iframe with in an Iframe' tab at (582, 197) on xpath=//a[text()='Iframe with in an Iframe']
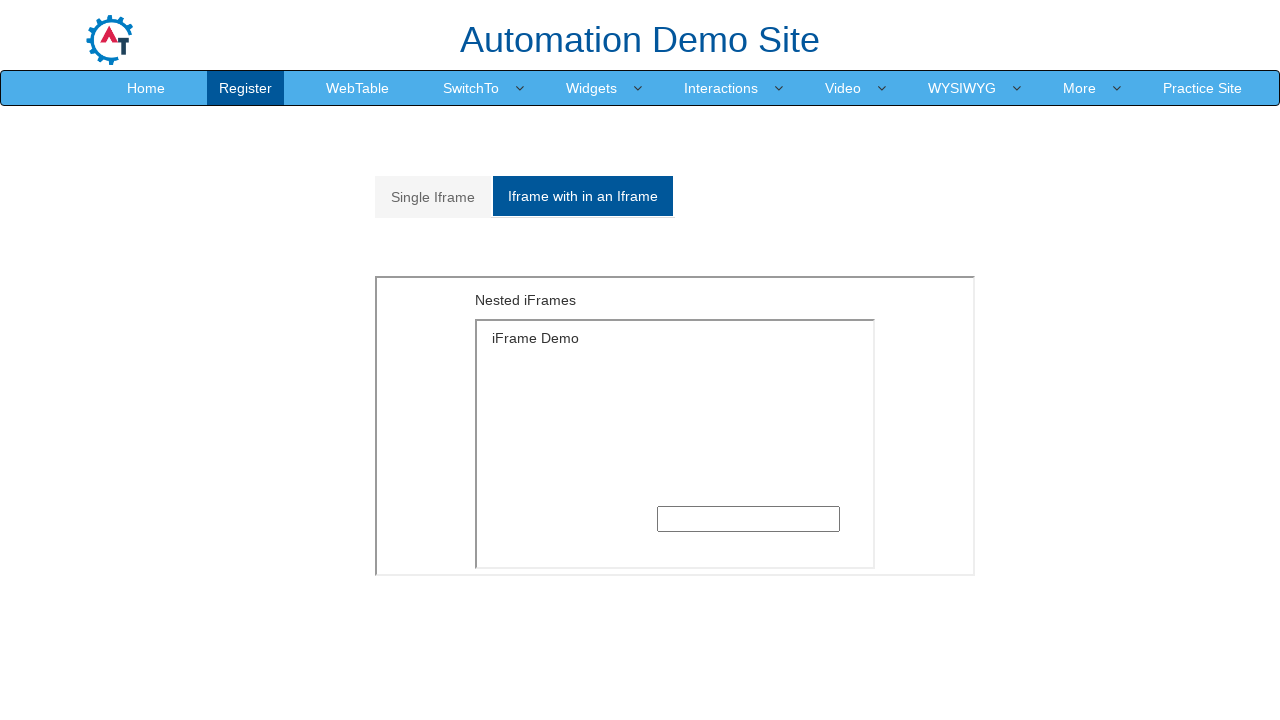

Located outer iframe element
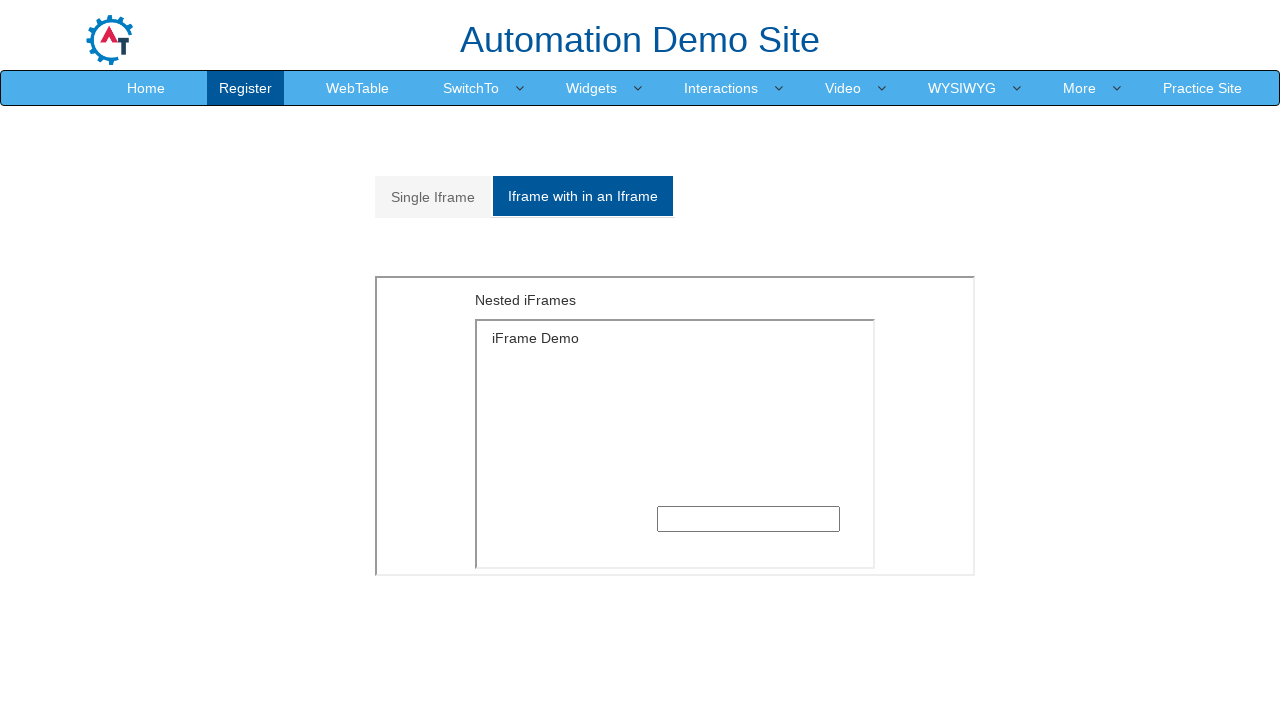

Located inner iframe nested within outer iframe
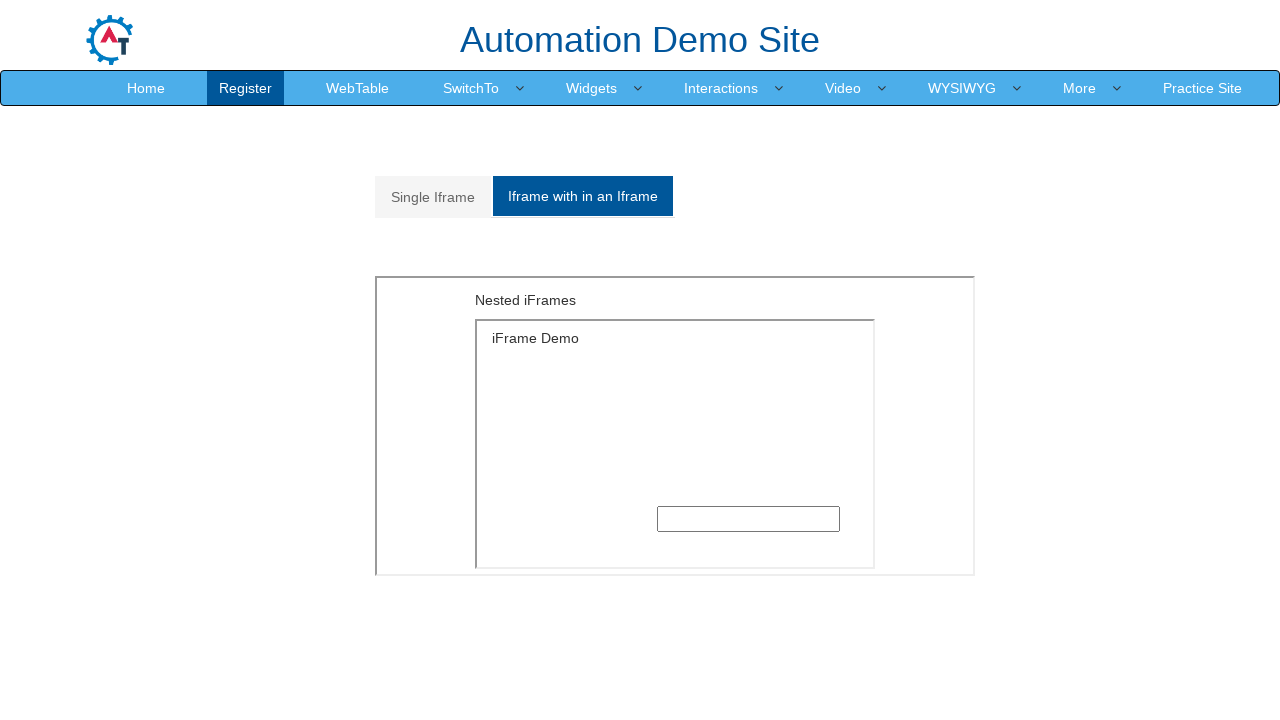

Filled text input in innermost iframe with 'Welcome' on xpath=//*[@id='Multiple']/iframe >> internal:control=enter-frame >> xpath=/html/
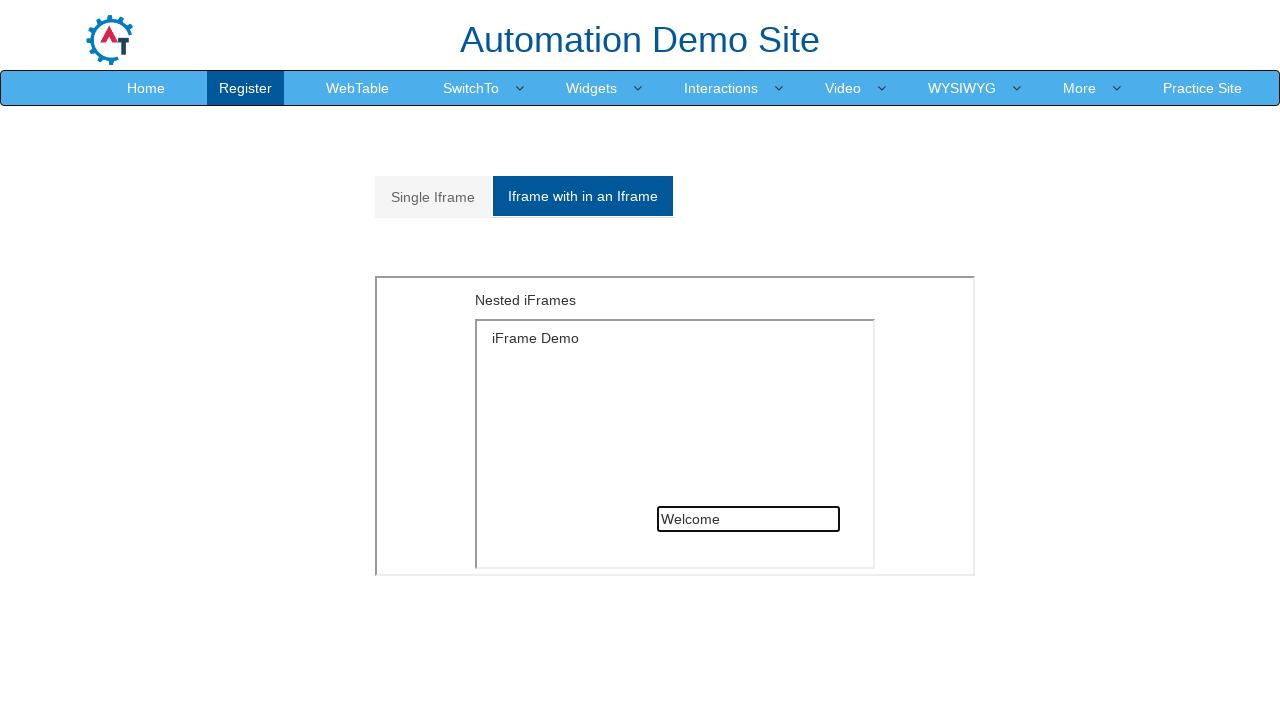

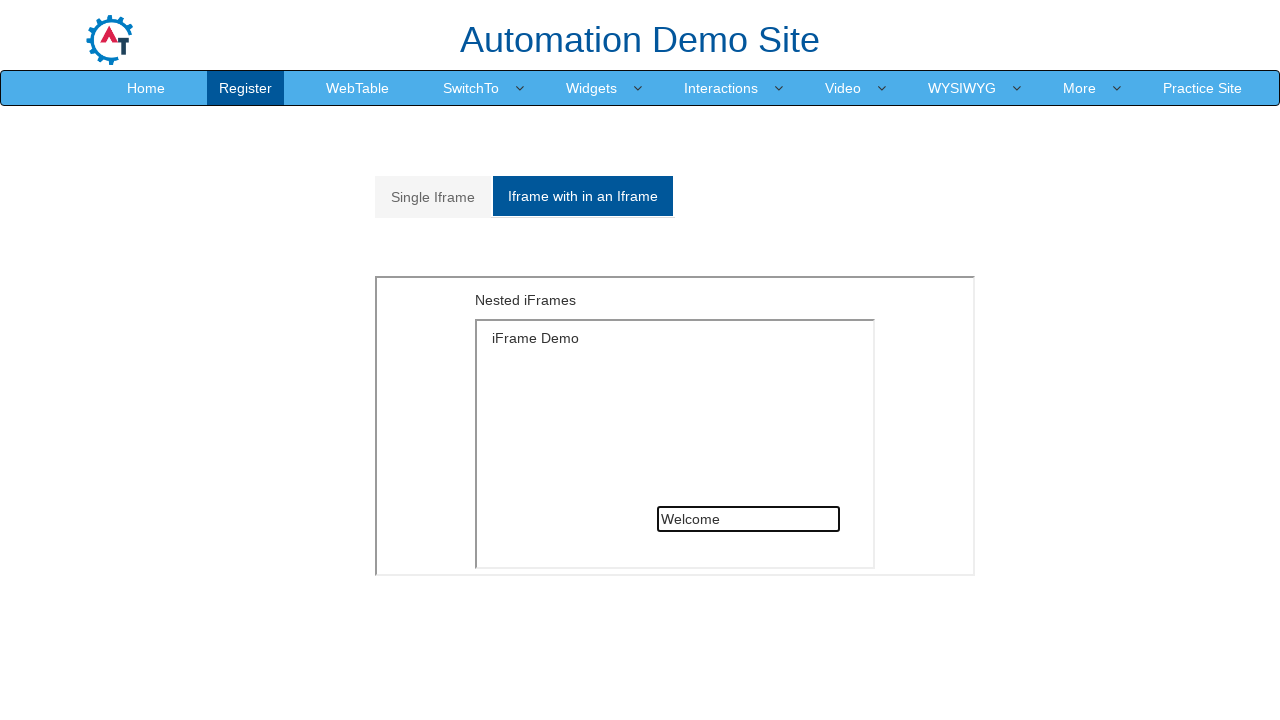